Tests that the browser back button works correctly with routing filters.

Starting URL: https://demo.playwright.dev/todomvc

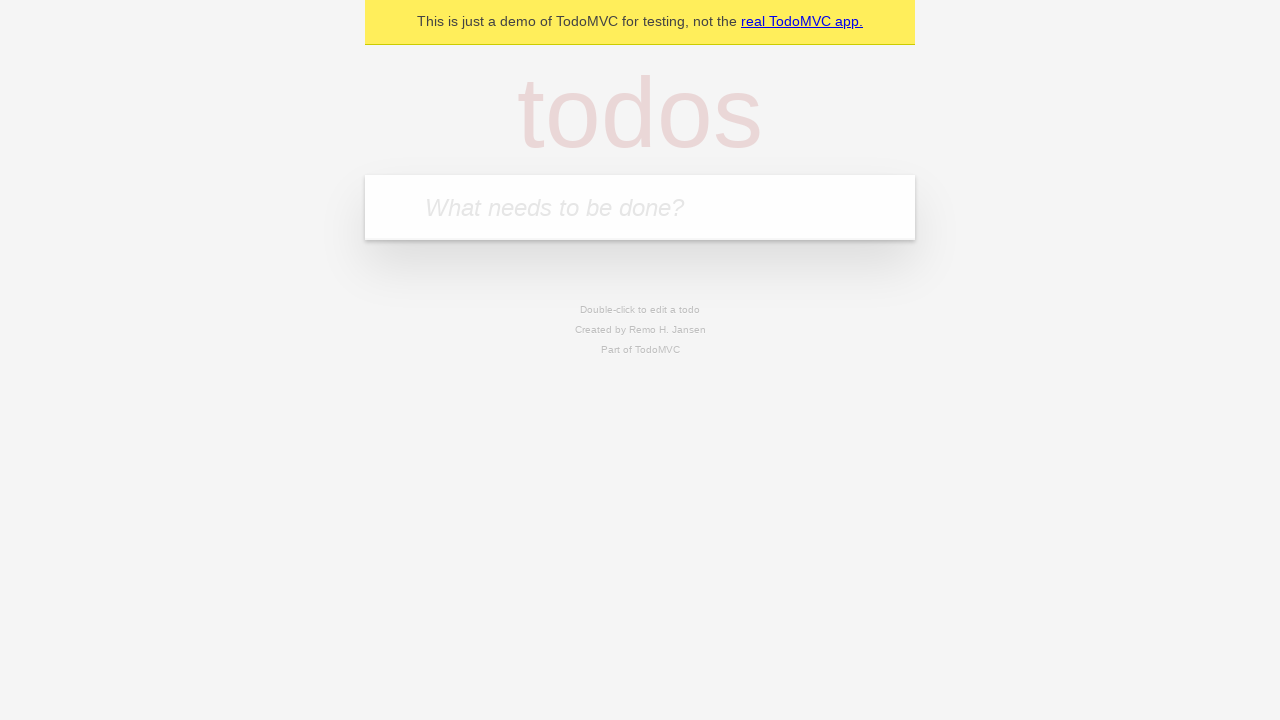

Filled todo input with 'buy some cheese' on internal:attr=[placeholder="What needs to be done?"i]
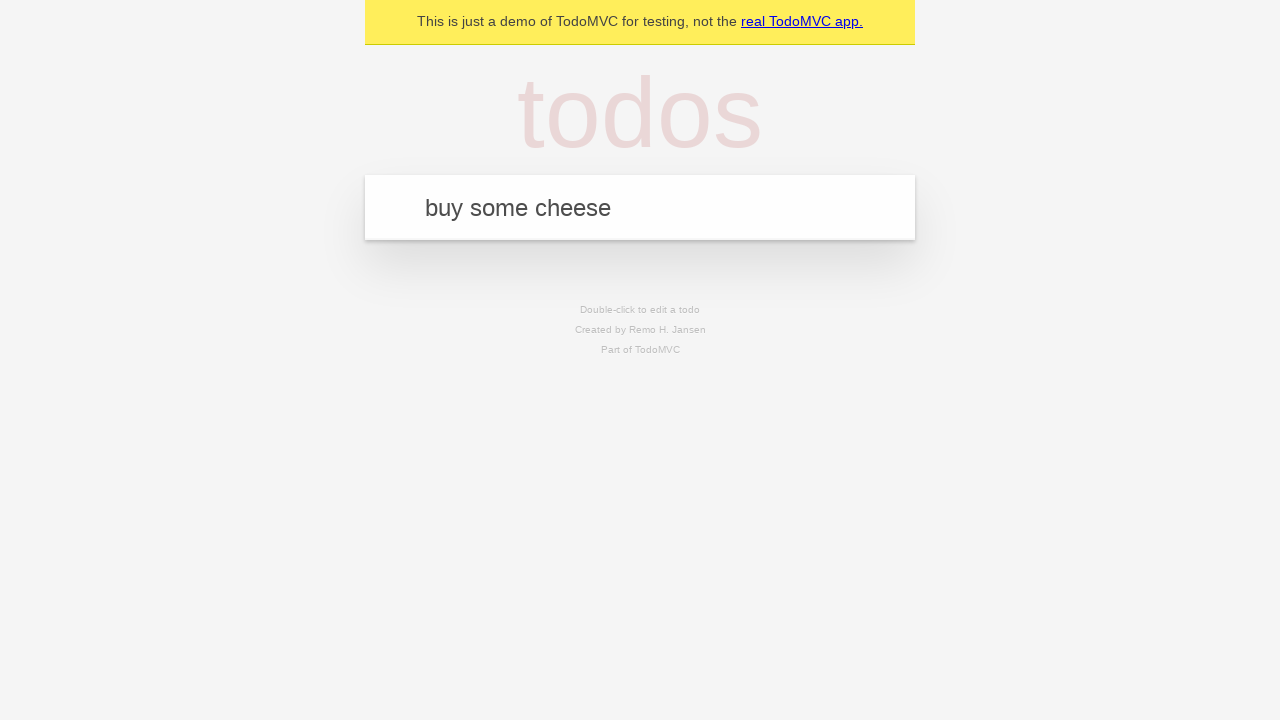

Pressed Enter to create first todo on internal:attr=[placeholder="What needs to be done?"i]
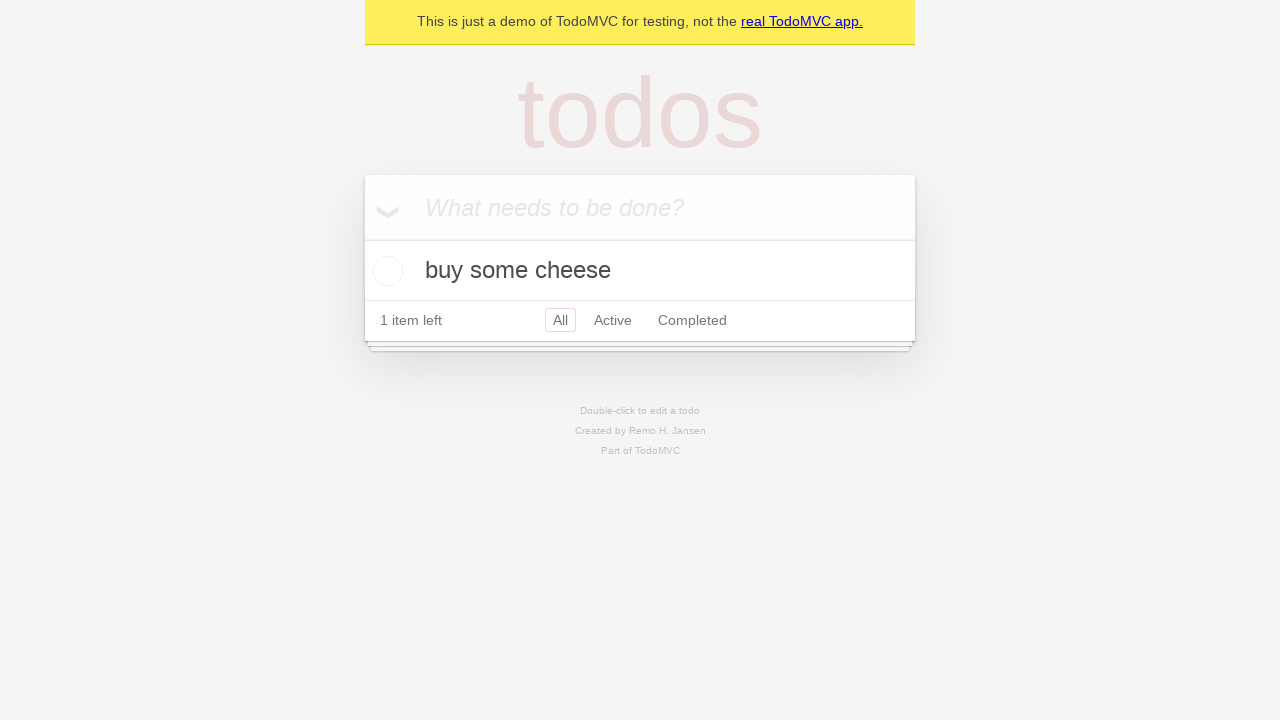

Filled todo input with 'feed the cat' on internal:attr=[placeholder="What needs to be done?"i]
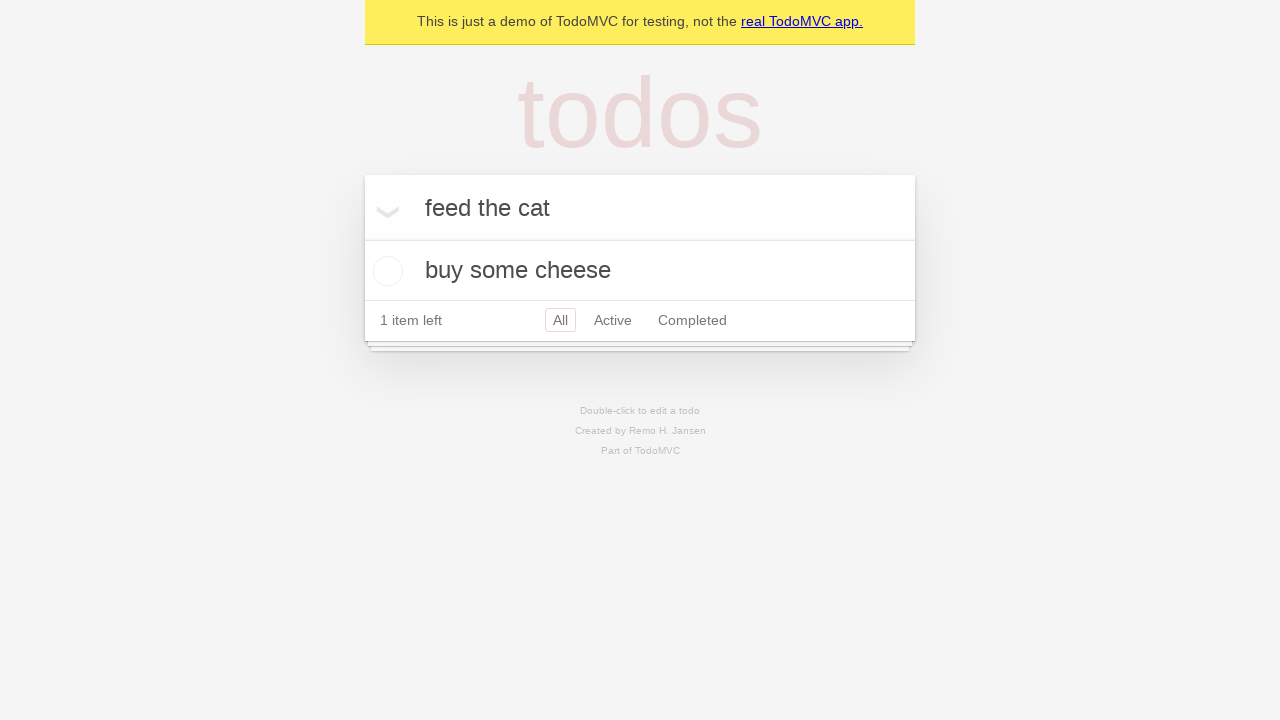

Pressed Enter to create second todo on internal:attr=[placeholder="What needs to be done?"i]
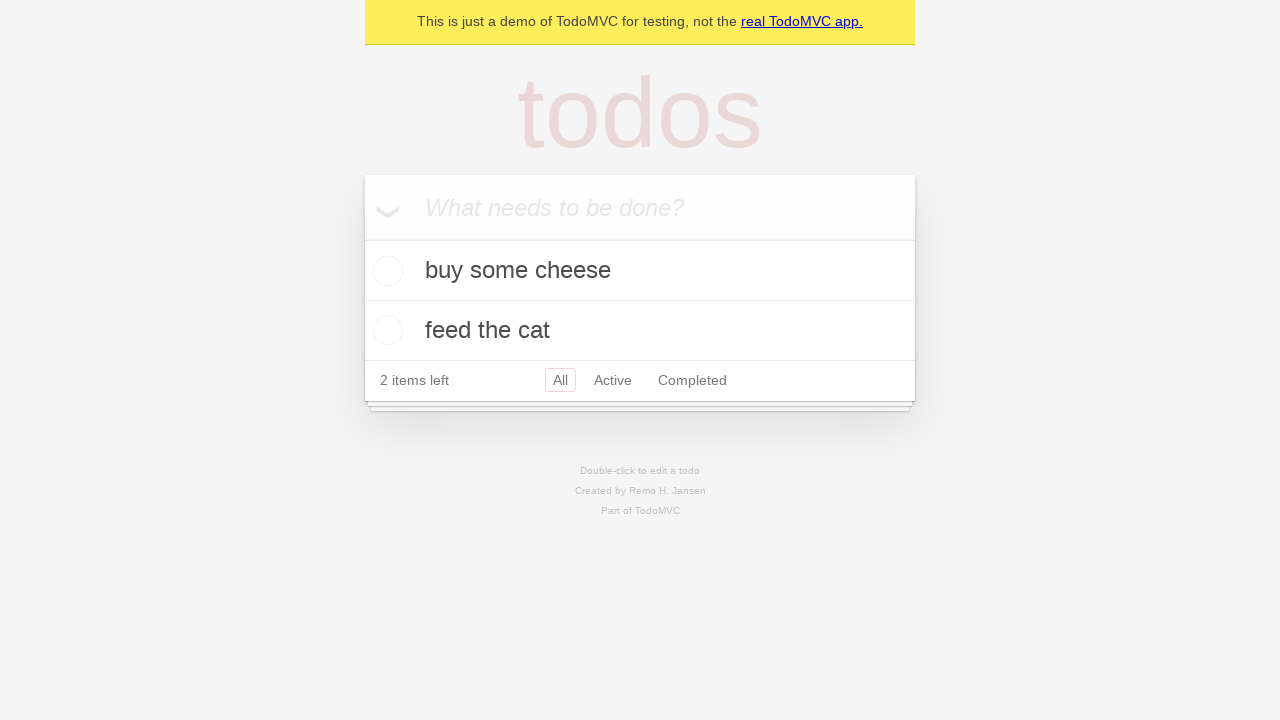

Filled todo input with 'book a doctors appointment' on internal:attr=[placeholder="What needs to be done?"i]
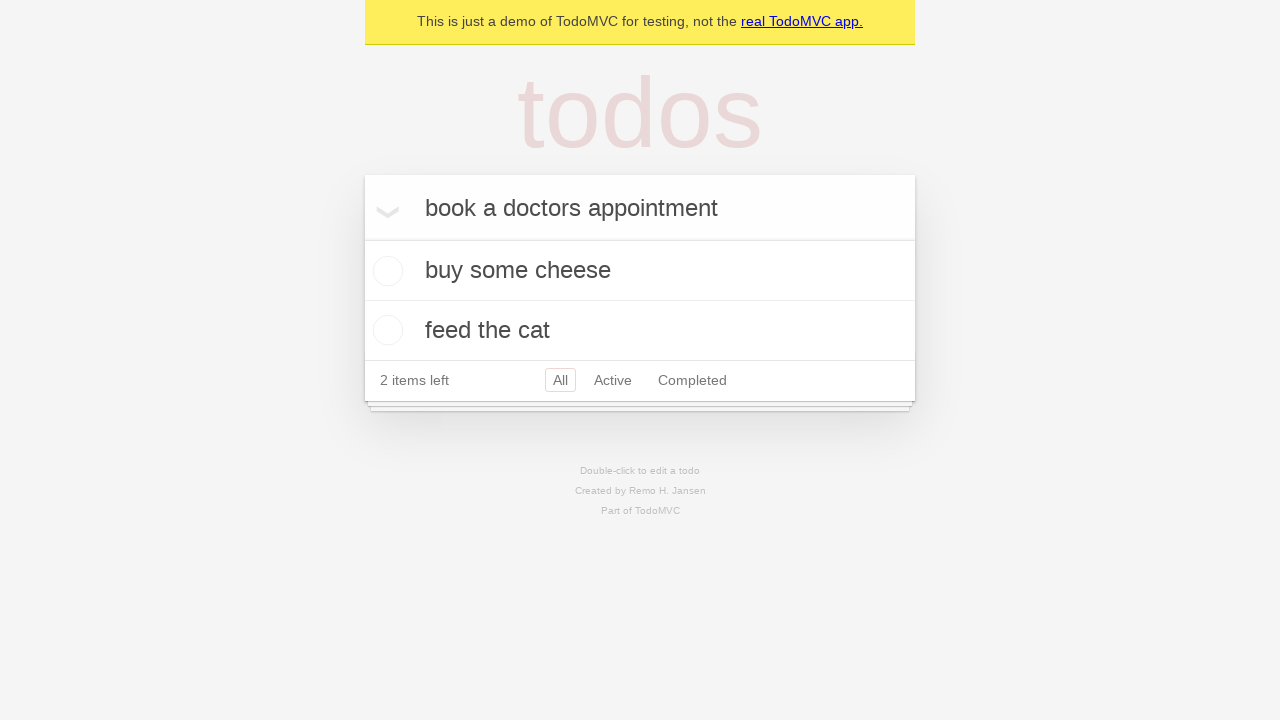

Pressed Enter to create third todo on internal:attr=[placeholder="What needs to be done?"i]
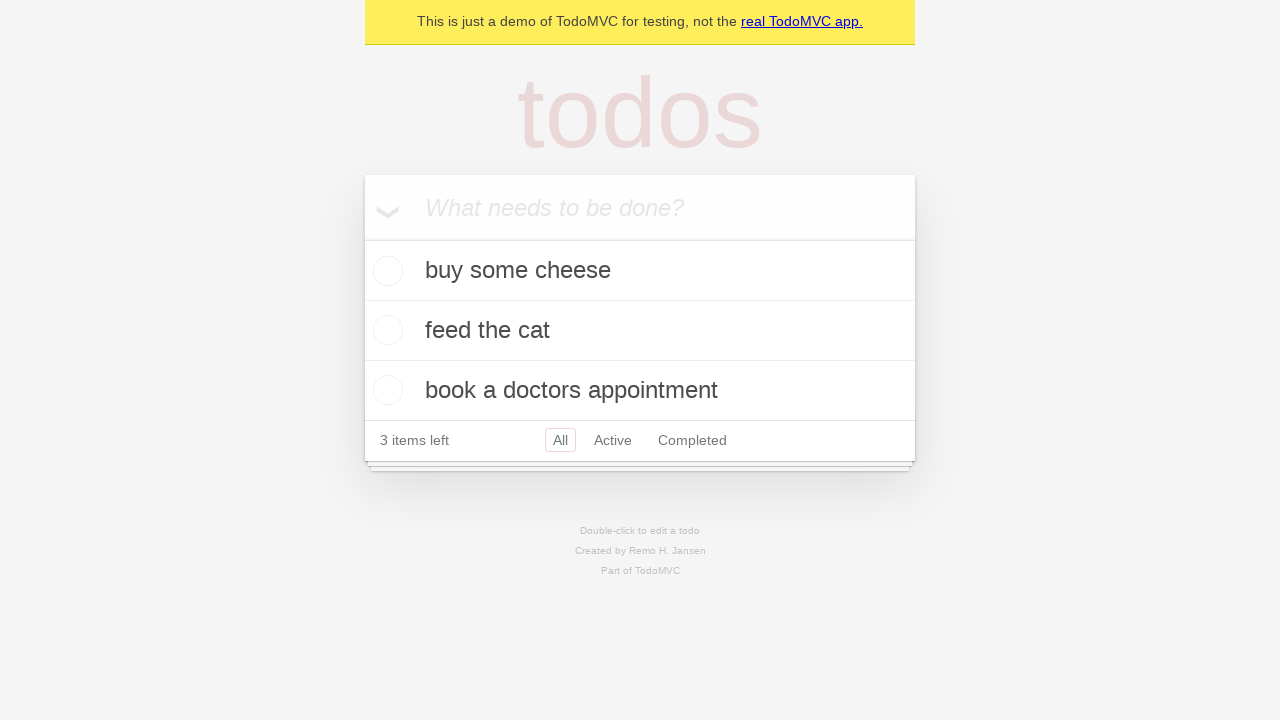

Checked the second todo item at (385, 330) on internal:testid=[data-testid="todo-item"s] >> nth=1 >> internal:role=checkbox
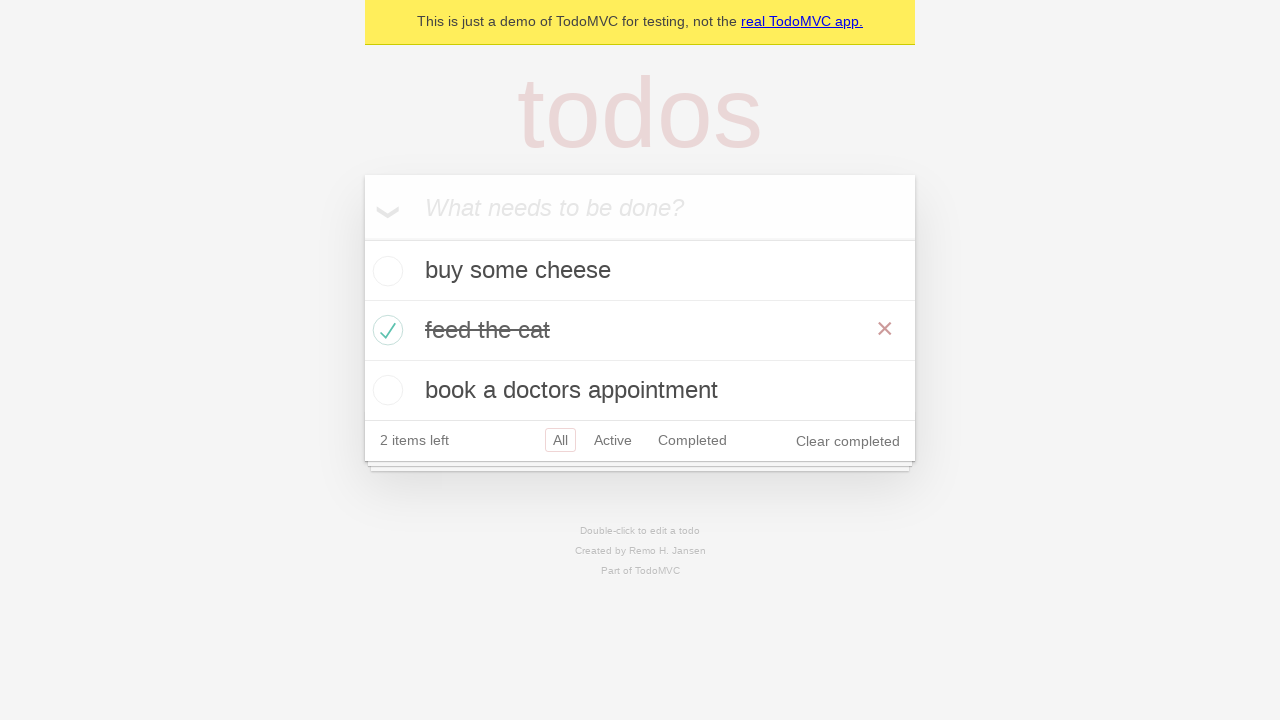

Clicked All filter at (560, 440) on internal:role=link[name="All"i]
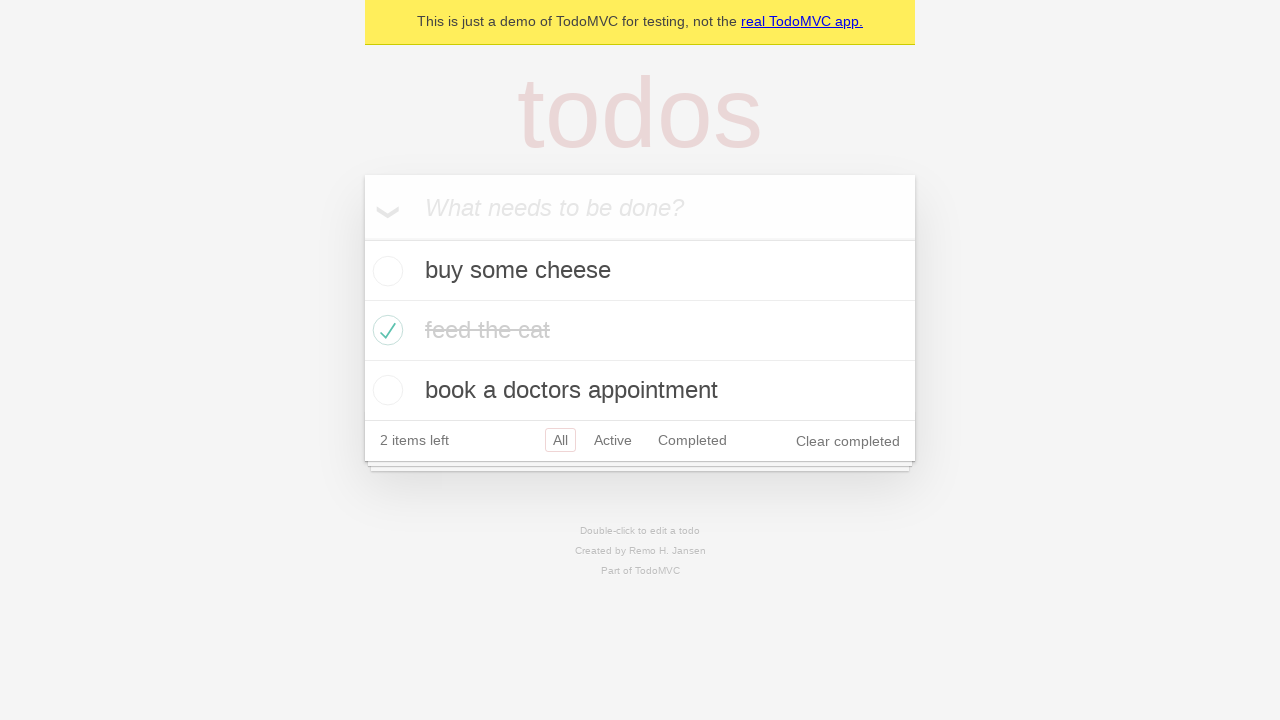

Clicked Active filter at (613, 440) on internal:role=link[name="Active"i]
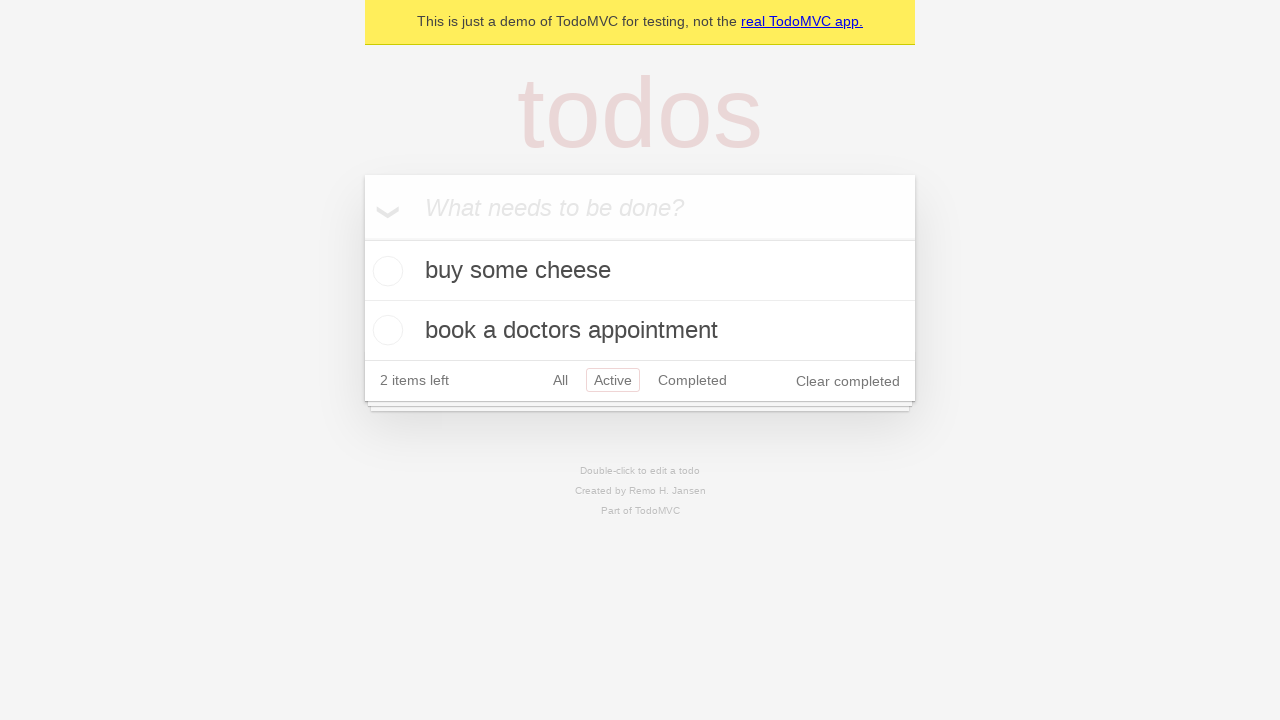

Clicked Completed filter at (692, 380) on internal:role=link[name="Completed"i]
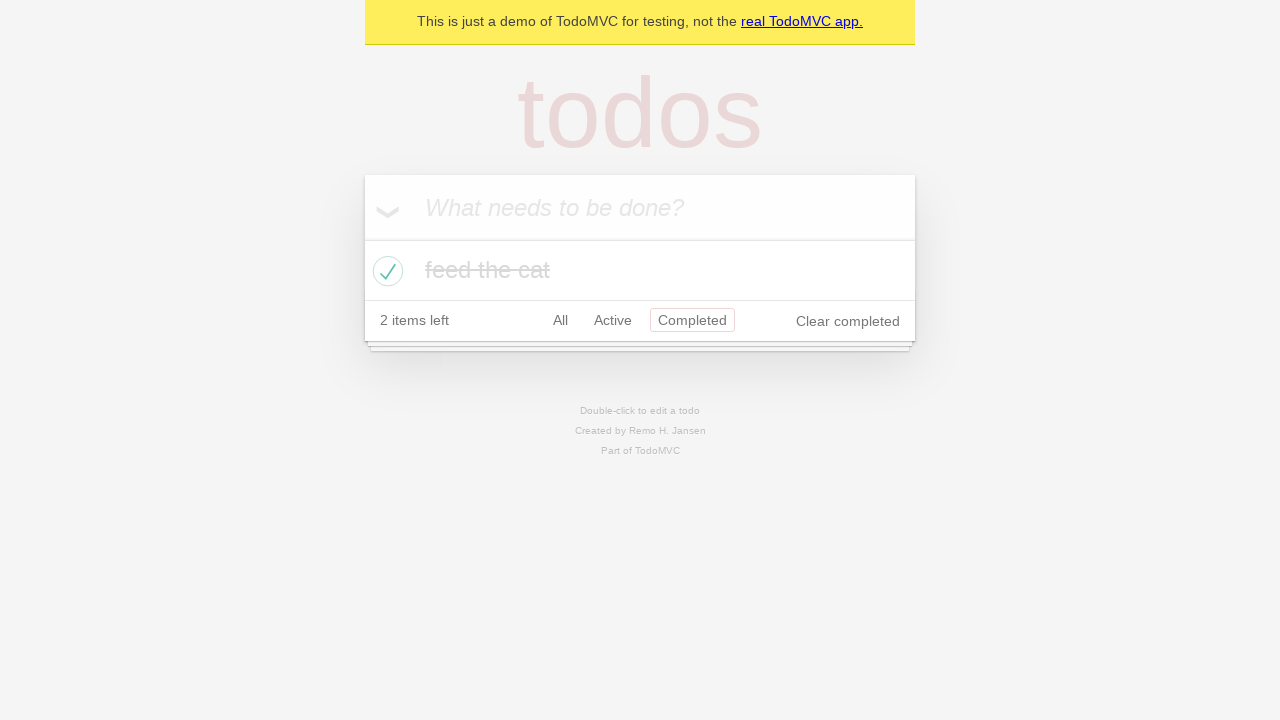

Navigated back to Active filter view
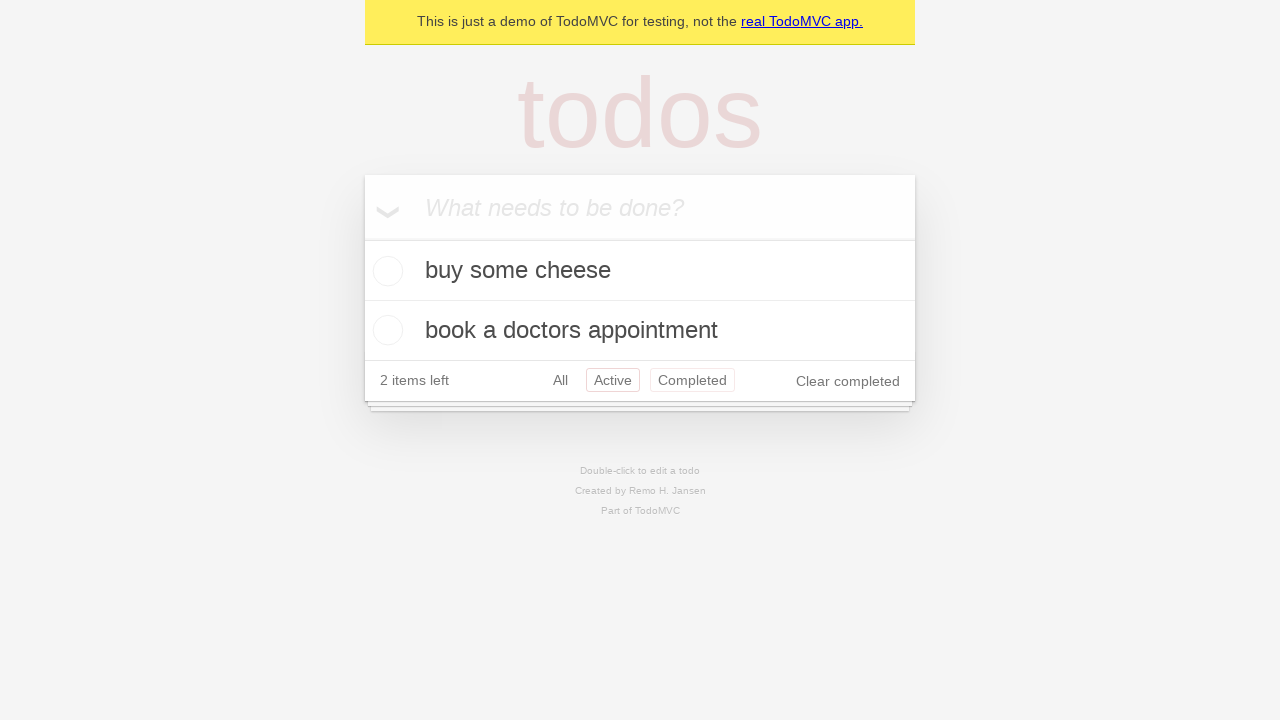

Navigated back to All filter view using browser back button
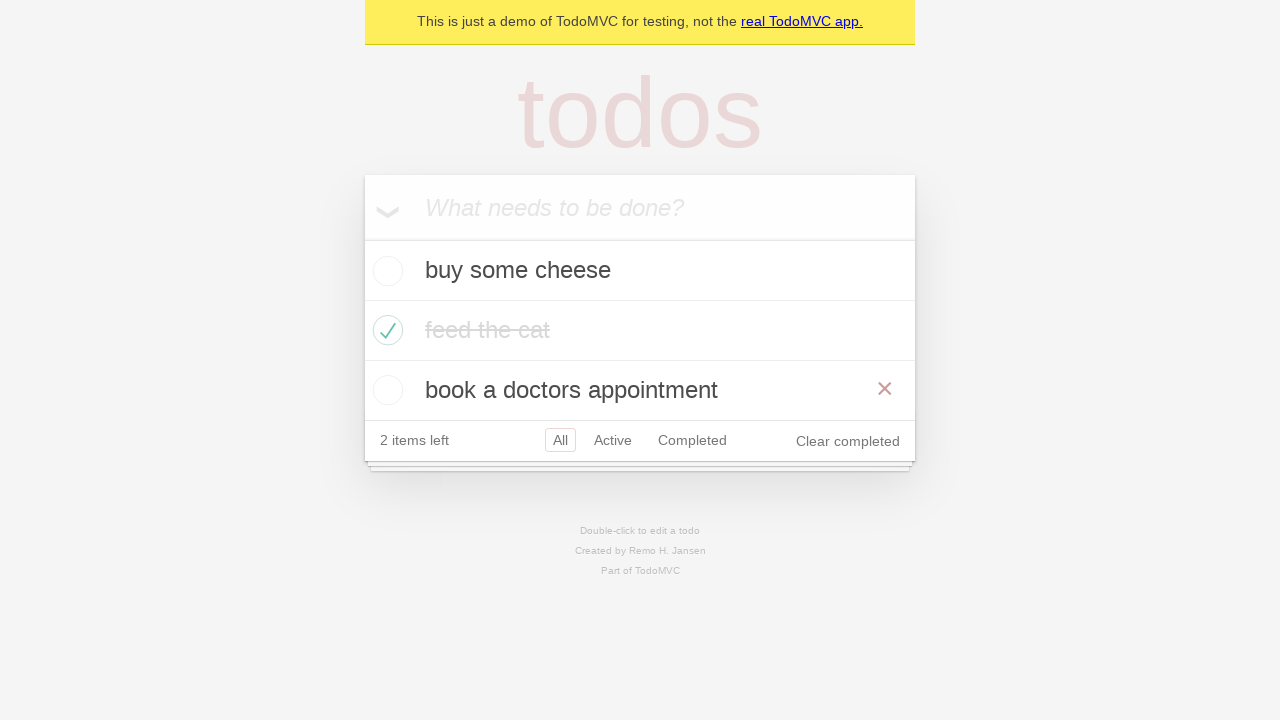

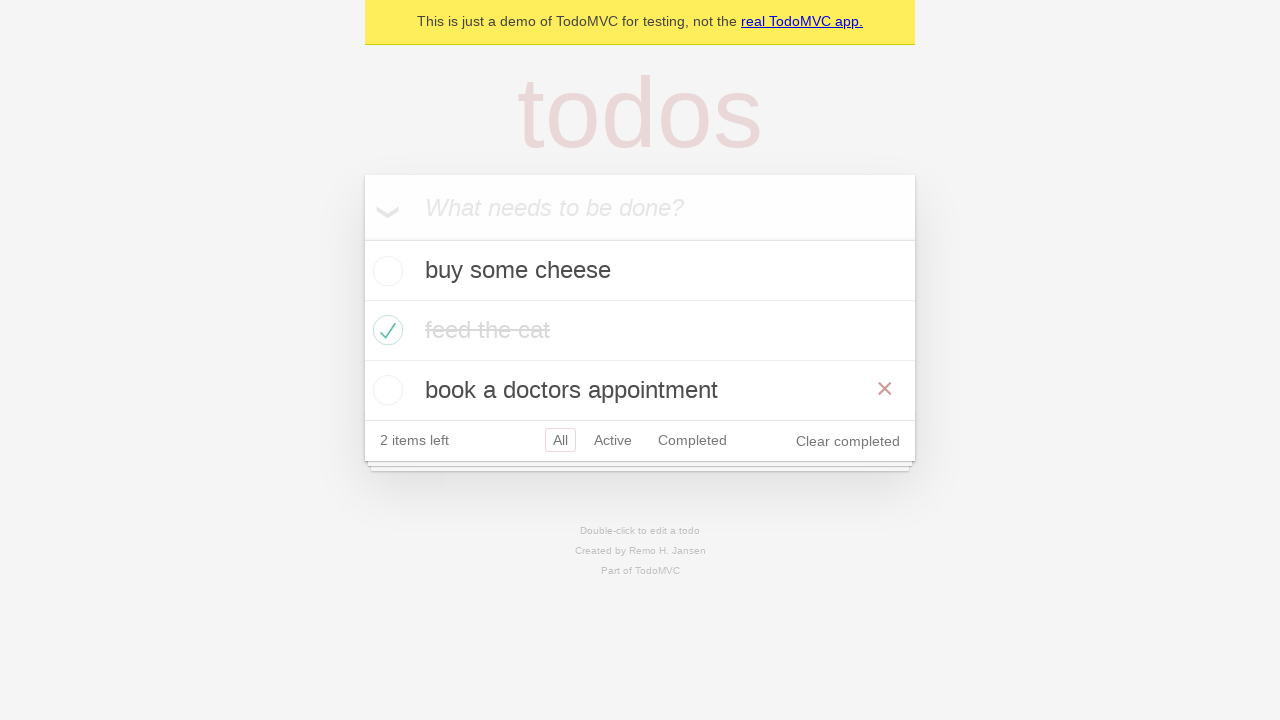